Tests mouse hover functionality by hovering over an element to reveal a dropdown menu, then clicking the "Reload" link from the revealed options.

Starting URL: https://rahulshettyacademy.com/AutomationPractice/

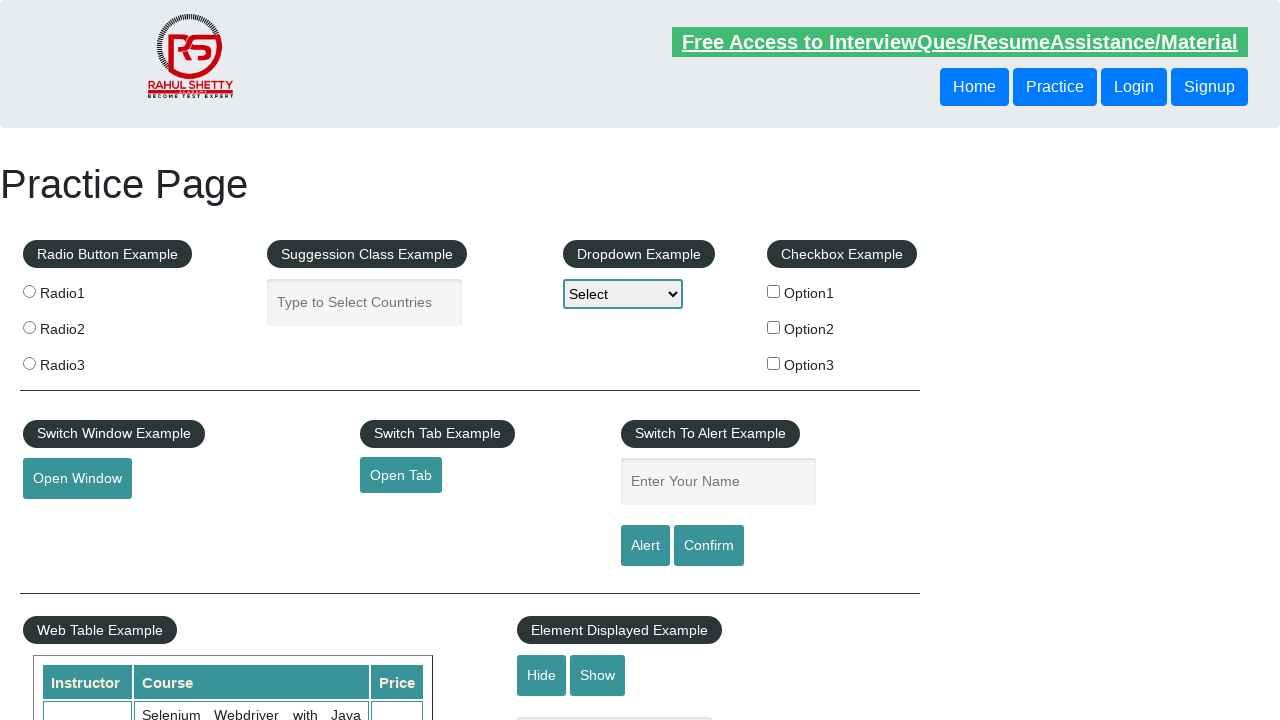

Navigated to AutomationPractice page
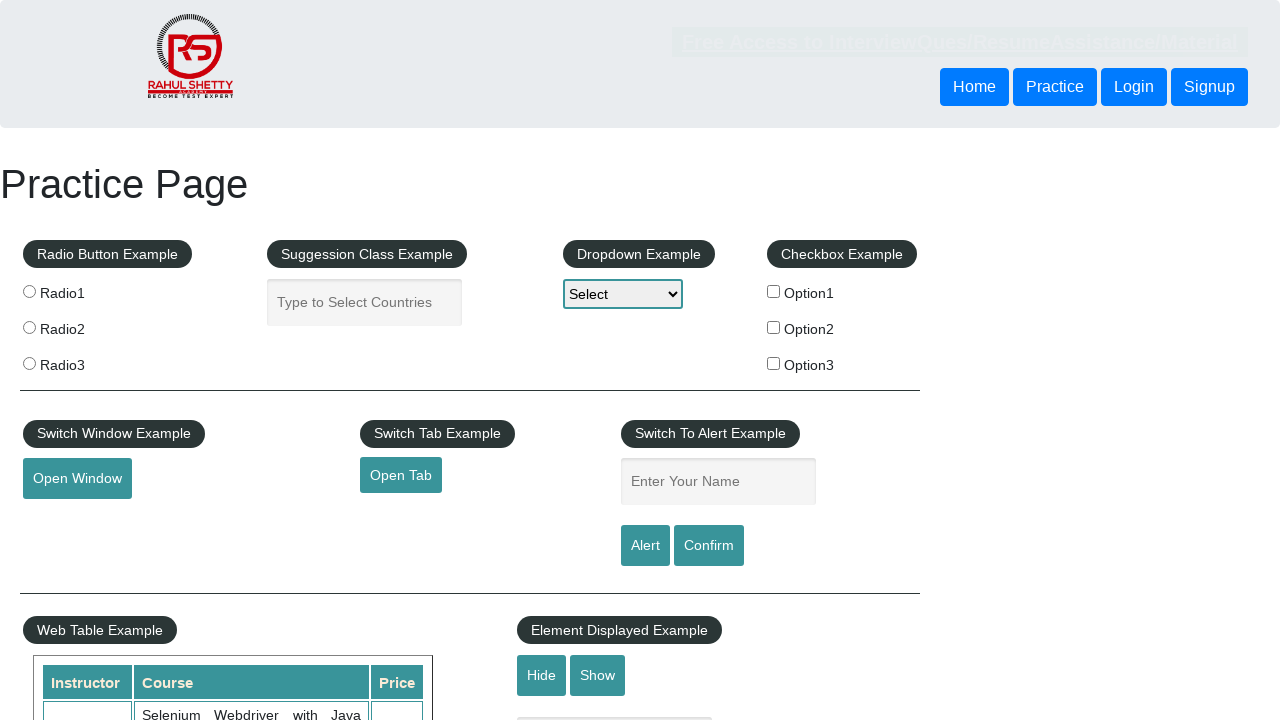

Hovered over the mouse hover element to reveal dropdown menu at (83, 361) on #mousehover
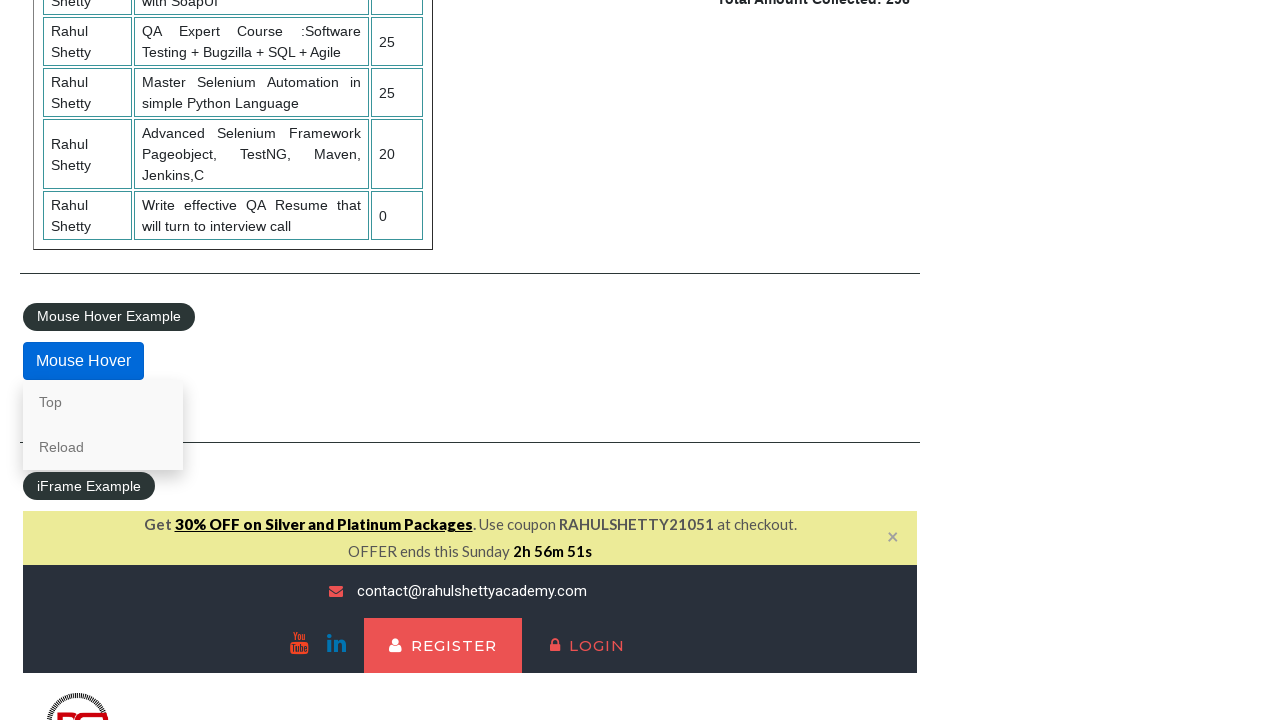

Clicked the Reload link from the dropdown menu at (103, 447) on text=Reload
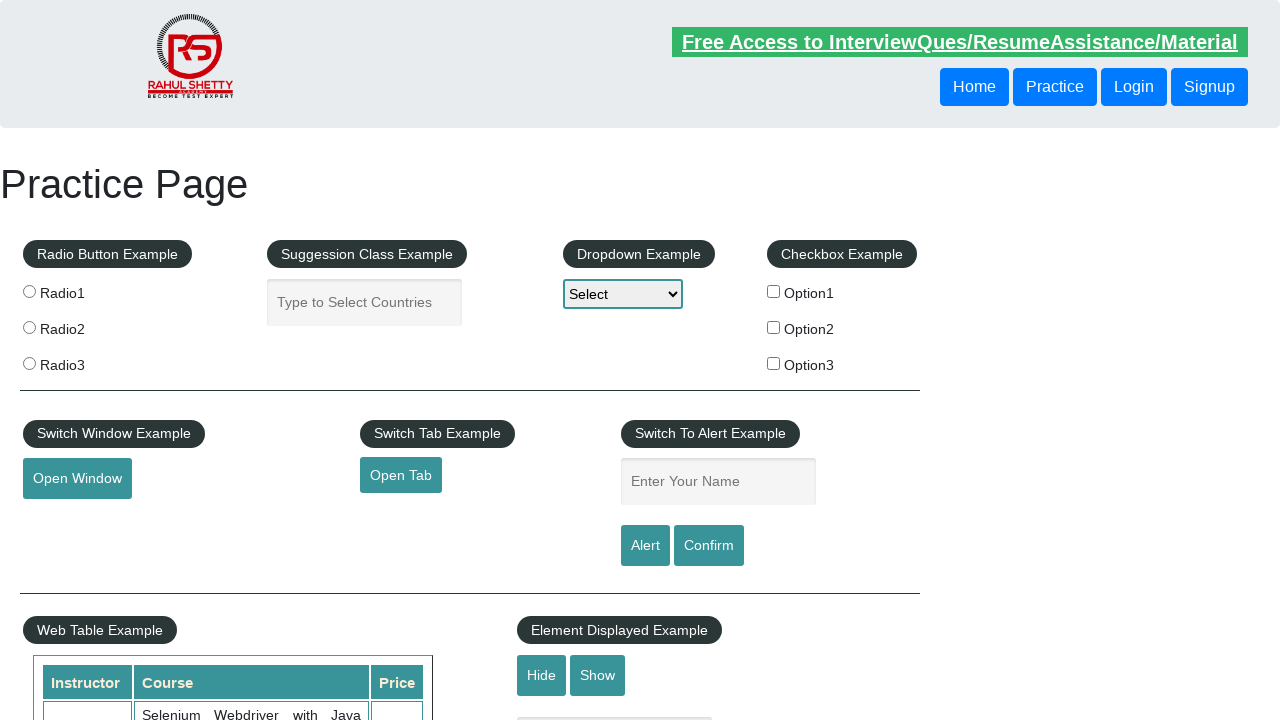

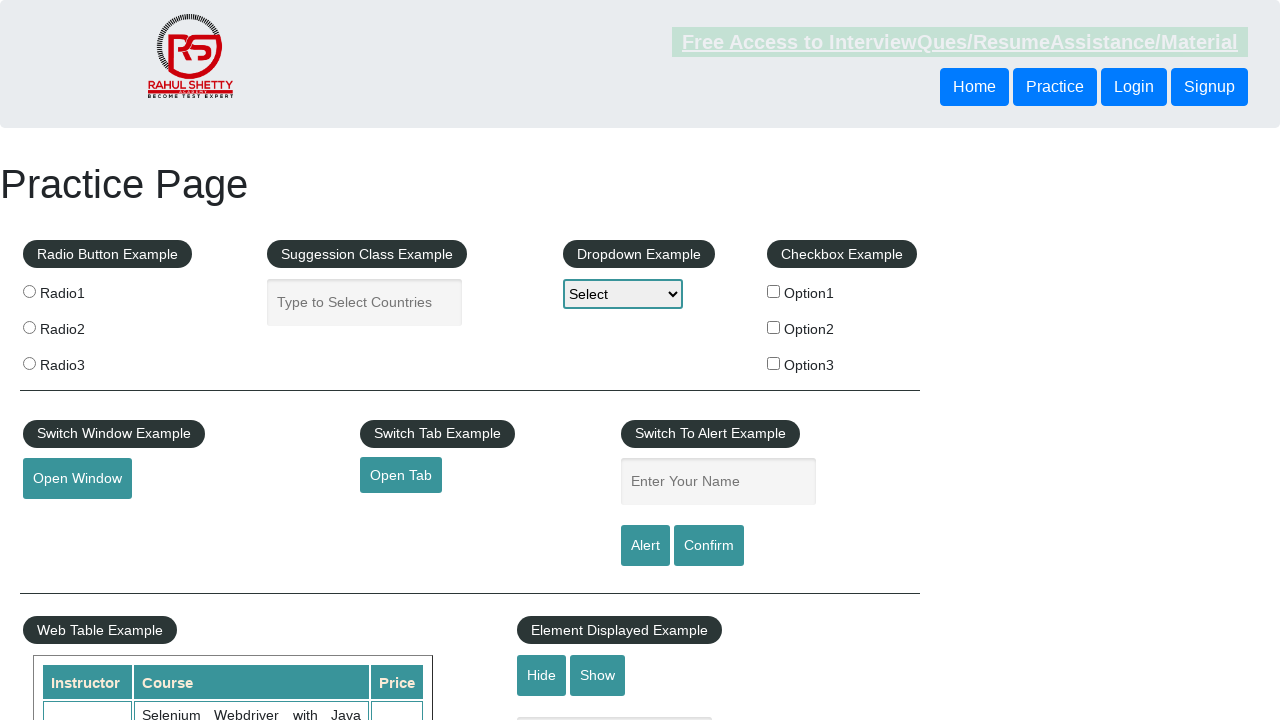